Validates GoDaddy homepage by verifying the page title, URL, and checking if title is present in page source

Starting URL: https://www.godaddy.com/

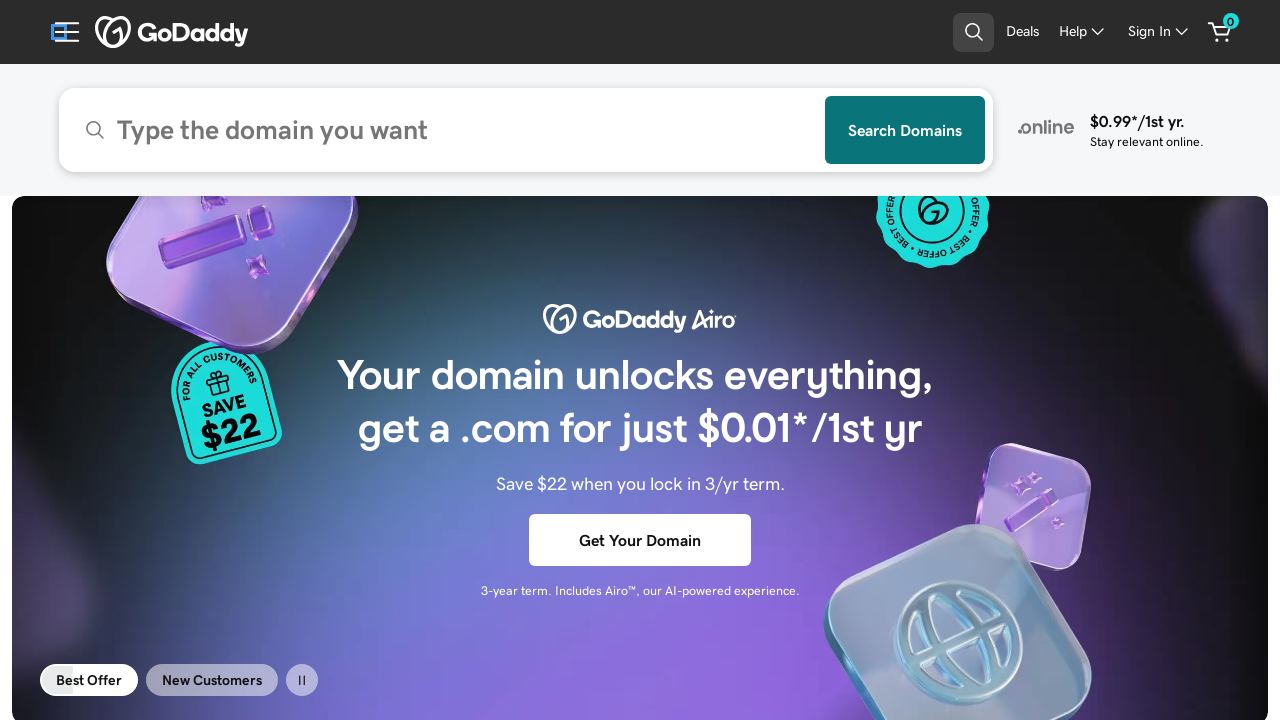

Retrieved page title from GoDaddy homepage
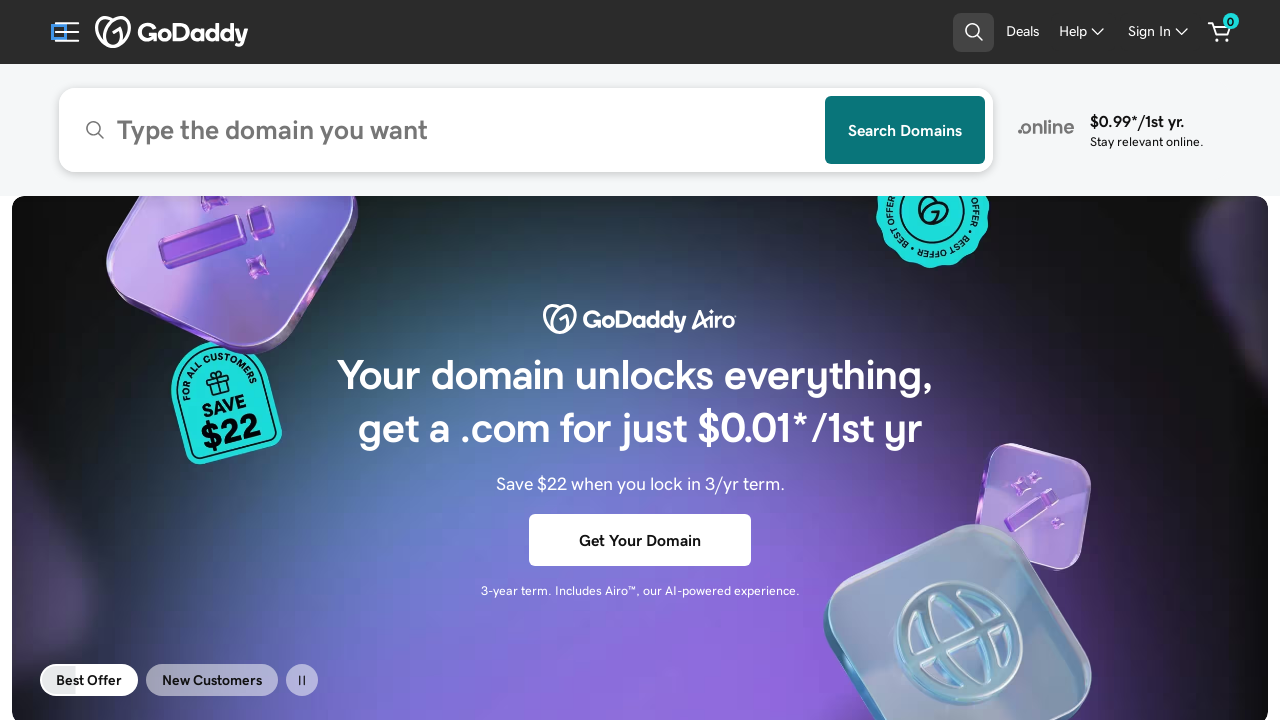

Validated page title contains expected GoDaddy text
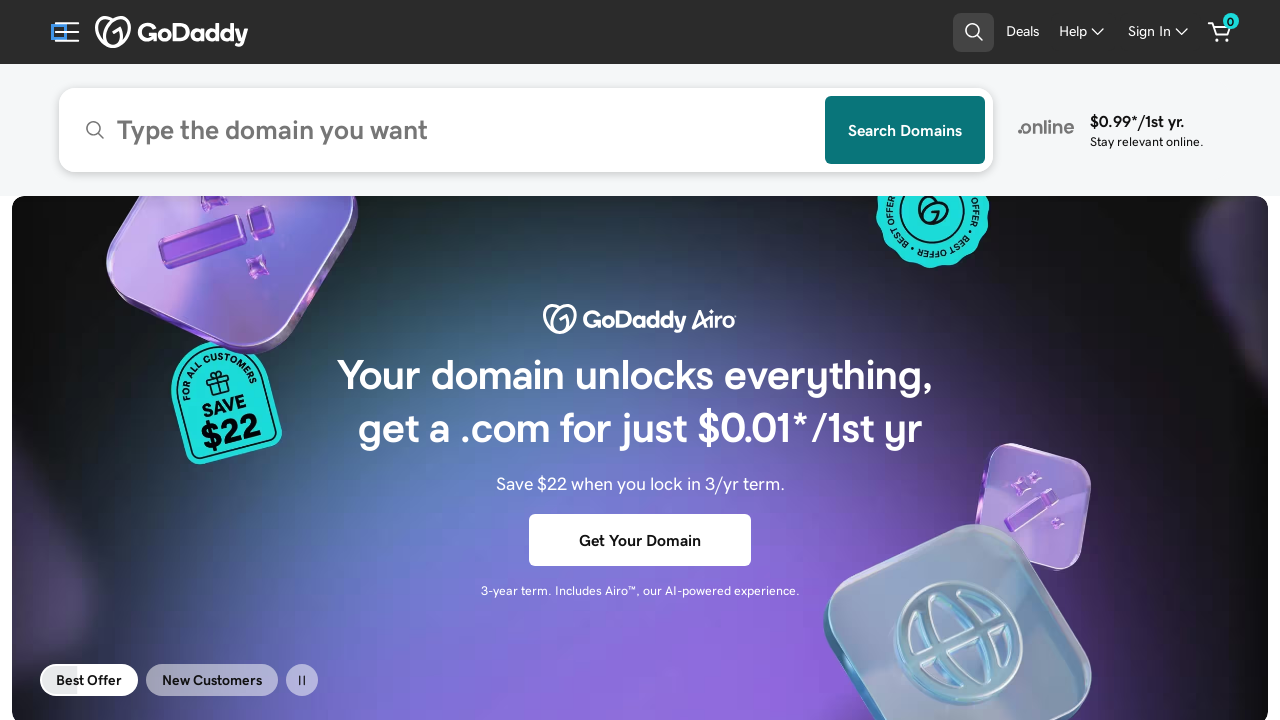

Retrieved current page URL
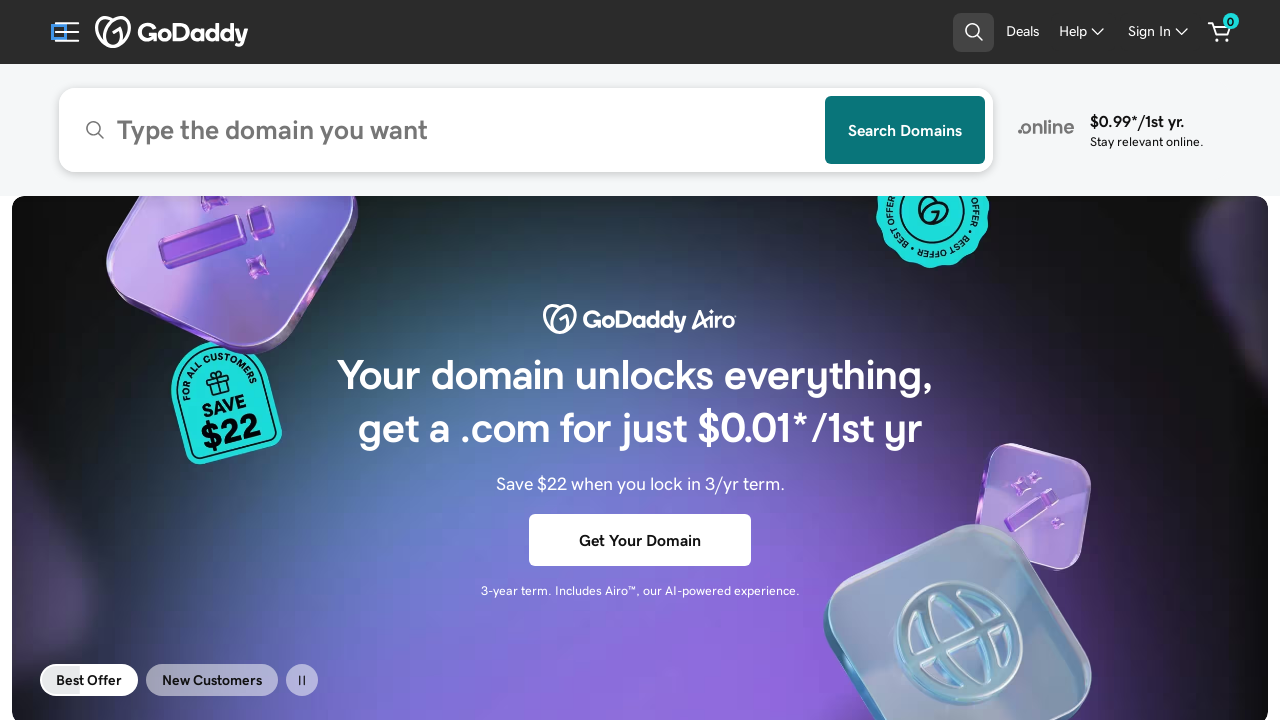

Validated URL matches expected GoDaddy homepage URL
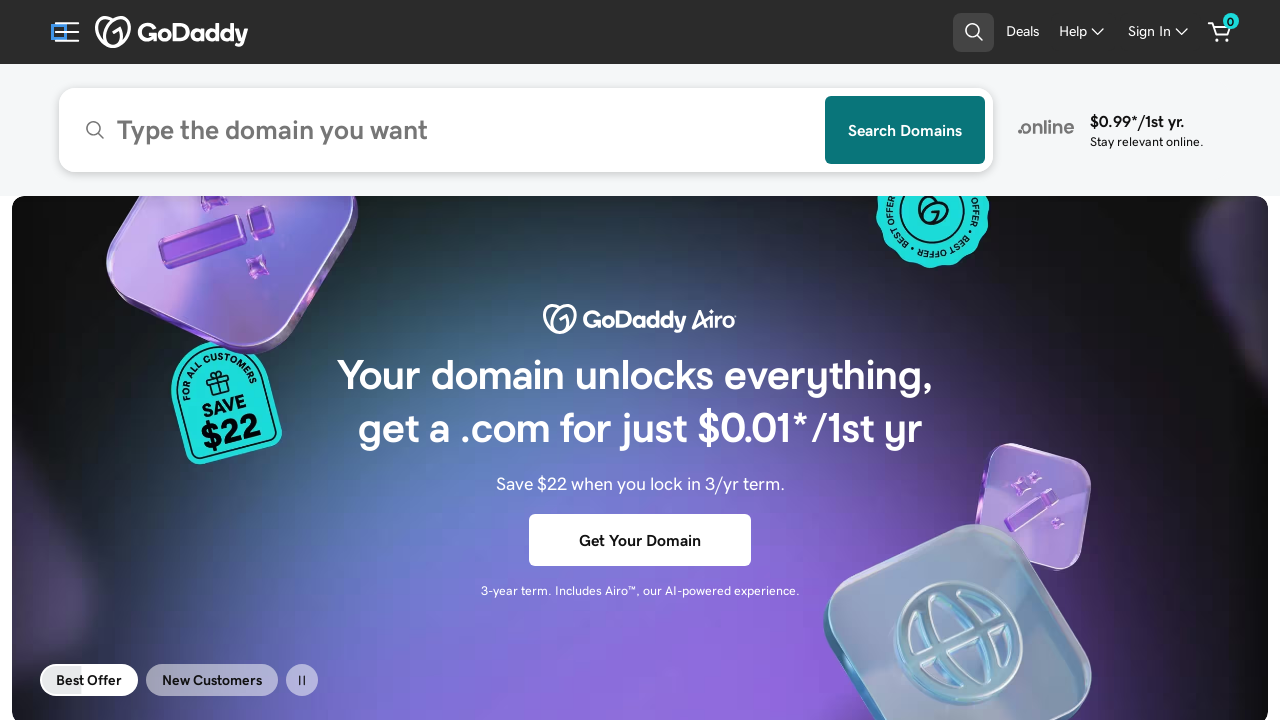

Retrieved page source content
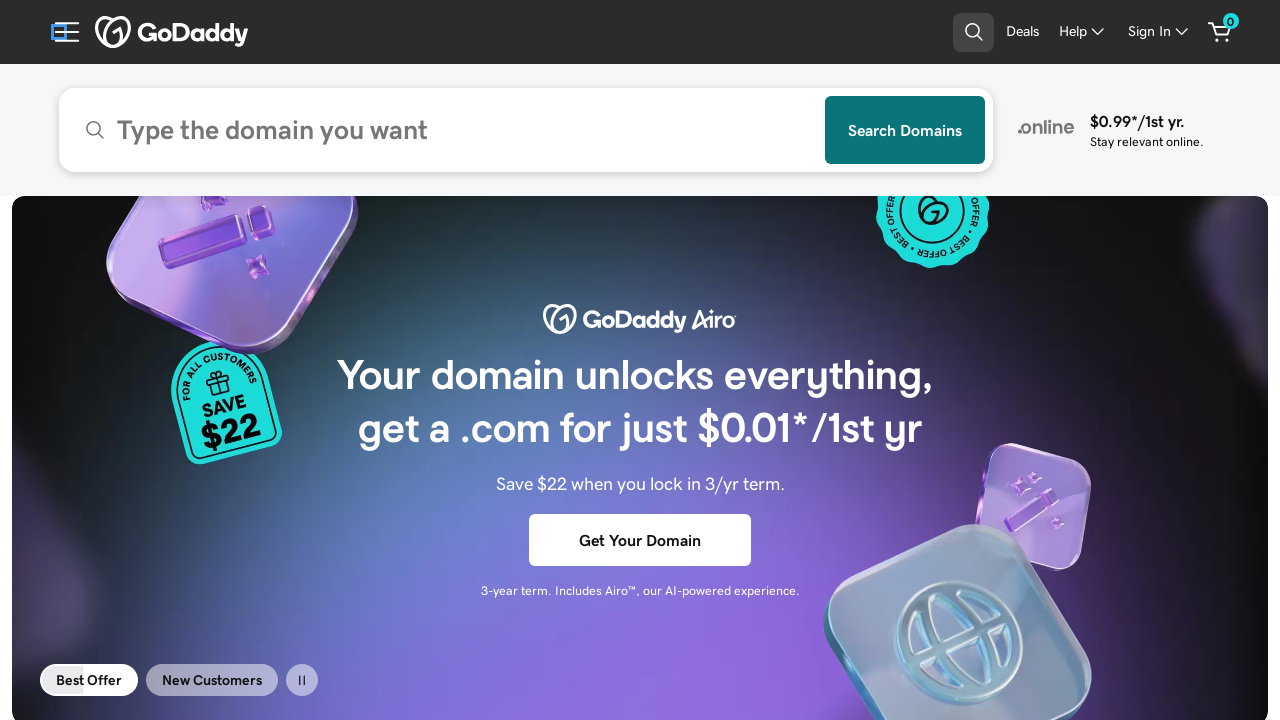

Validated that page title is present in page source
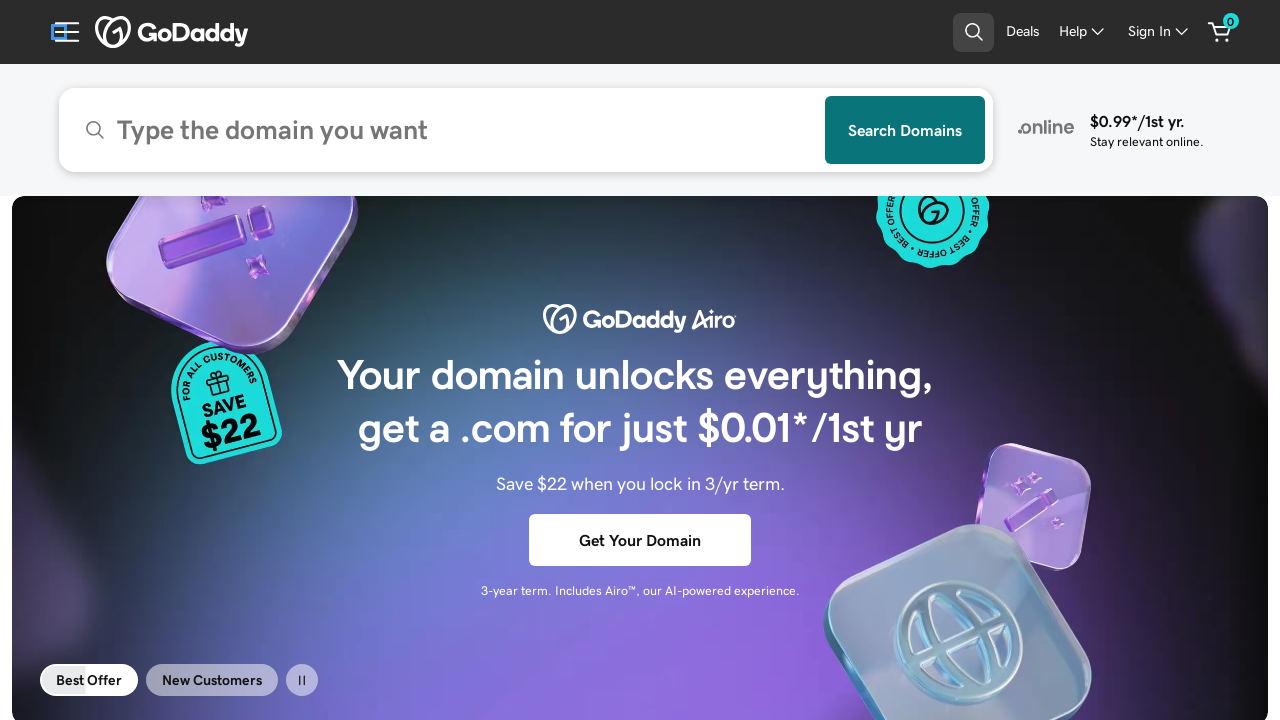

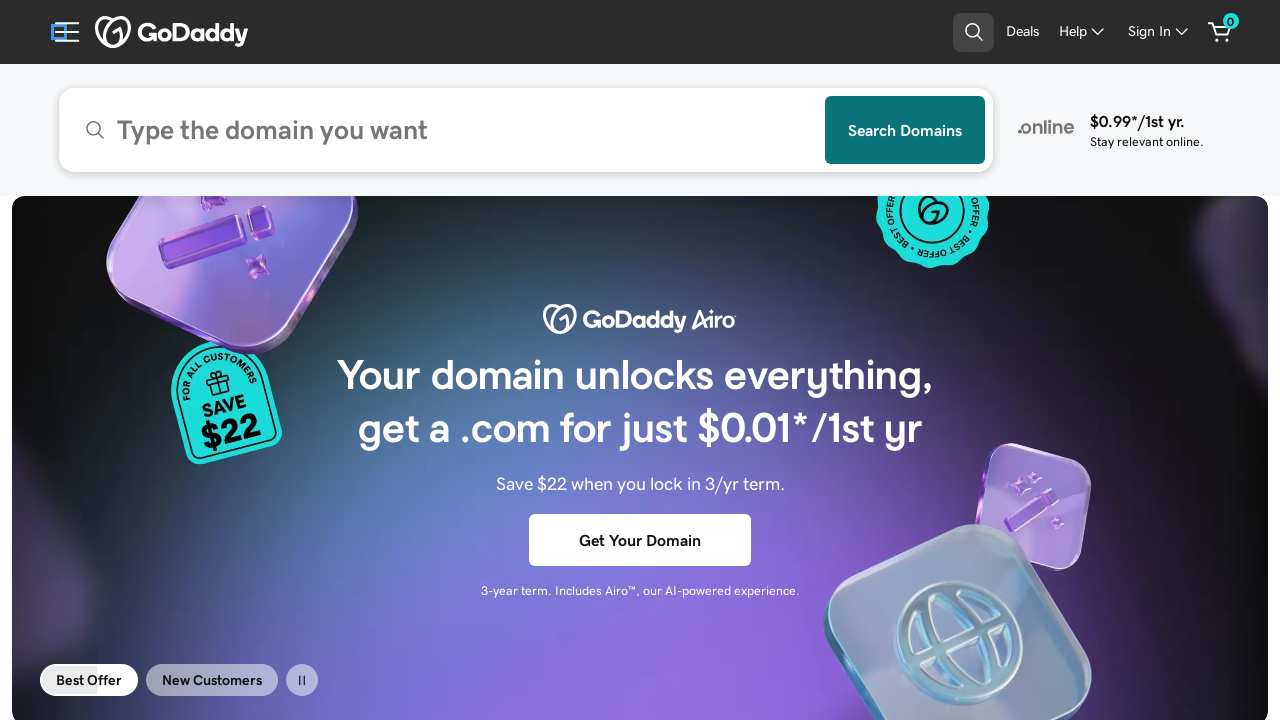